Tests various checkbox interactions including basic clicks, tri-state checkbox, toggle switch, and multi-select dropdown with checkboxes

Starting URL: https://www.leafground.com/checkbox.xhtml

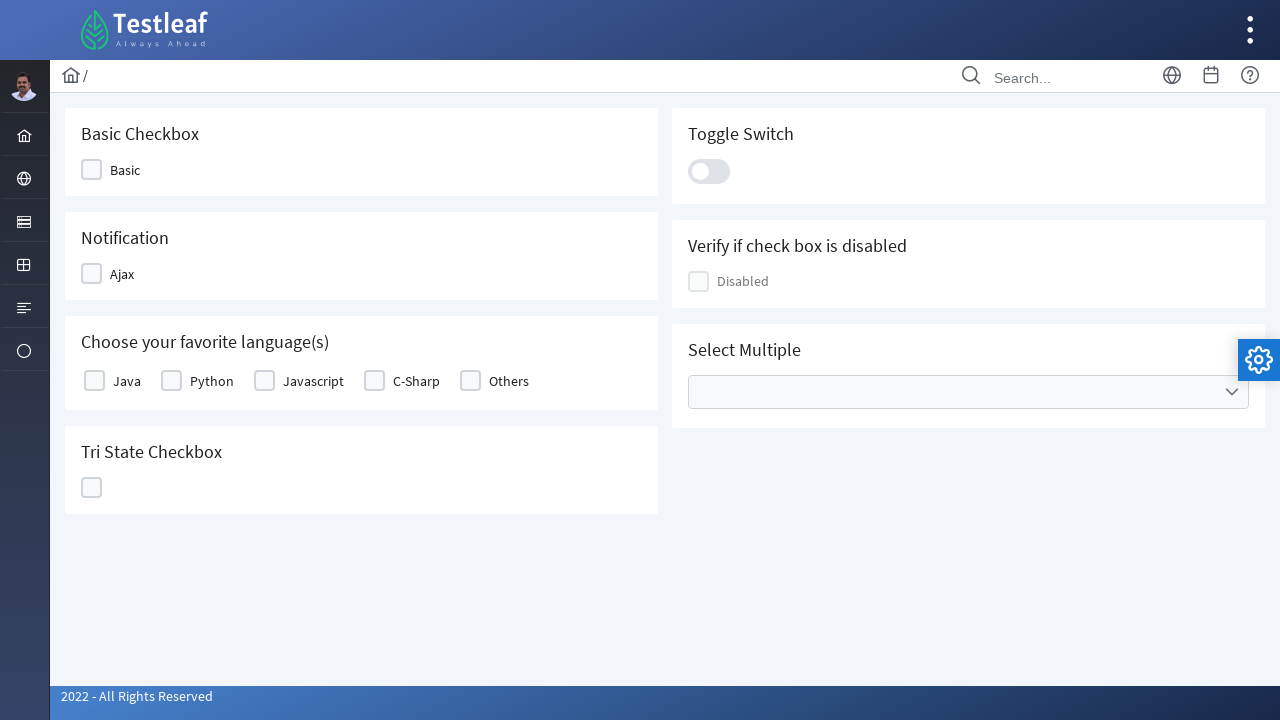

Clicked first checkbox at (92, 170) on (//div[contains(@class,'ui-selectbooleancheckbox ui-chkbox')]//div)[2]
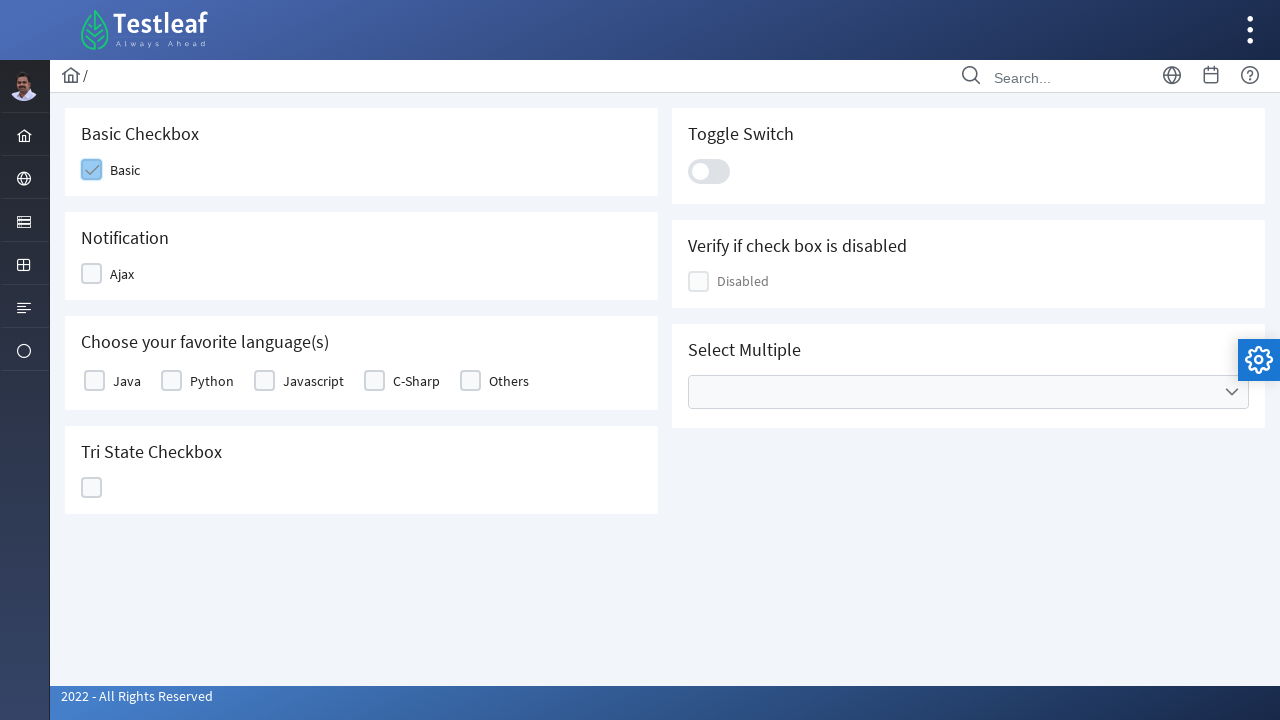

Clicked second checkbox at (92, 274) on (//div[contains(@class,'ui-chkbox-box ui-widget')])[2]
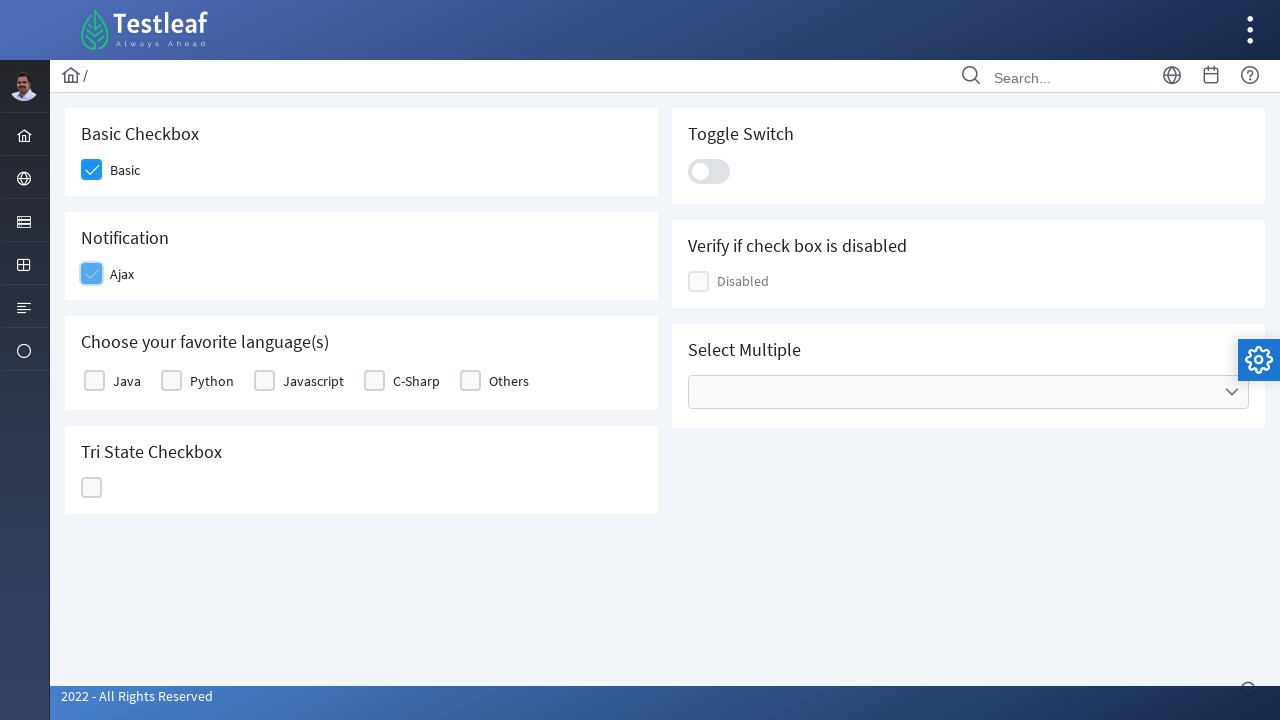

Clicked third checkbox at (94, 381) on (//div[@class='ui-chkbox ui-widget']//div)[2]
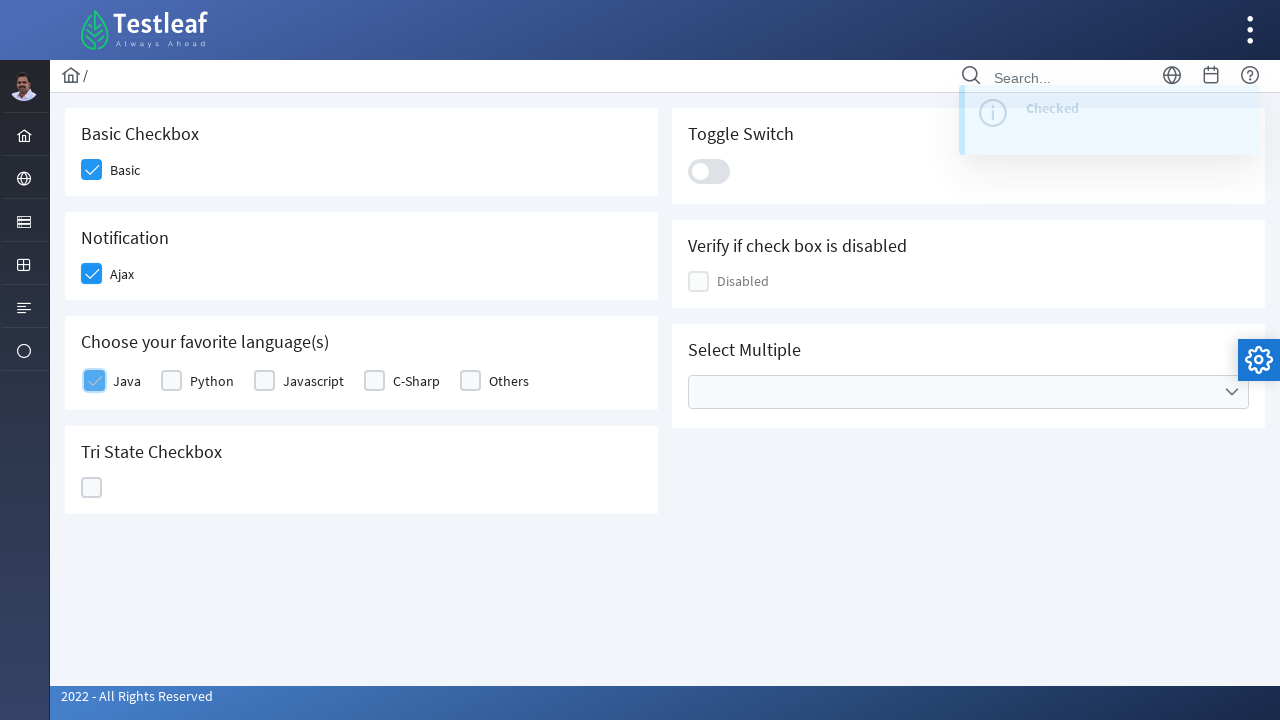

Clicked tri-state checkbox at (92, 488) on //div[@data-iconstates='["","ui-icon ui-icon-check","ui-icon ui-icon-closethick"
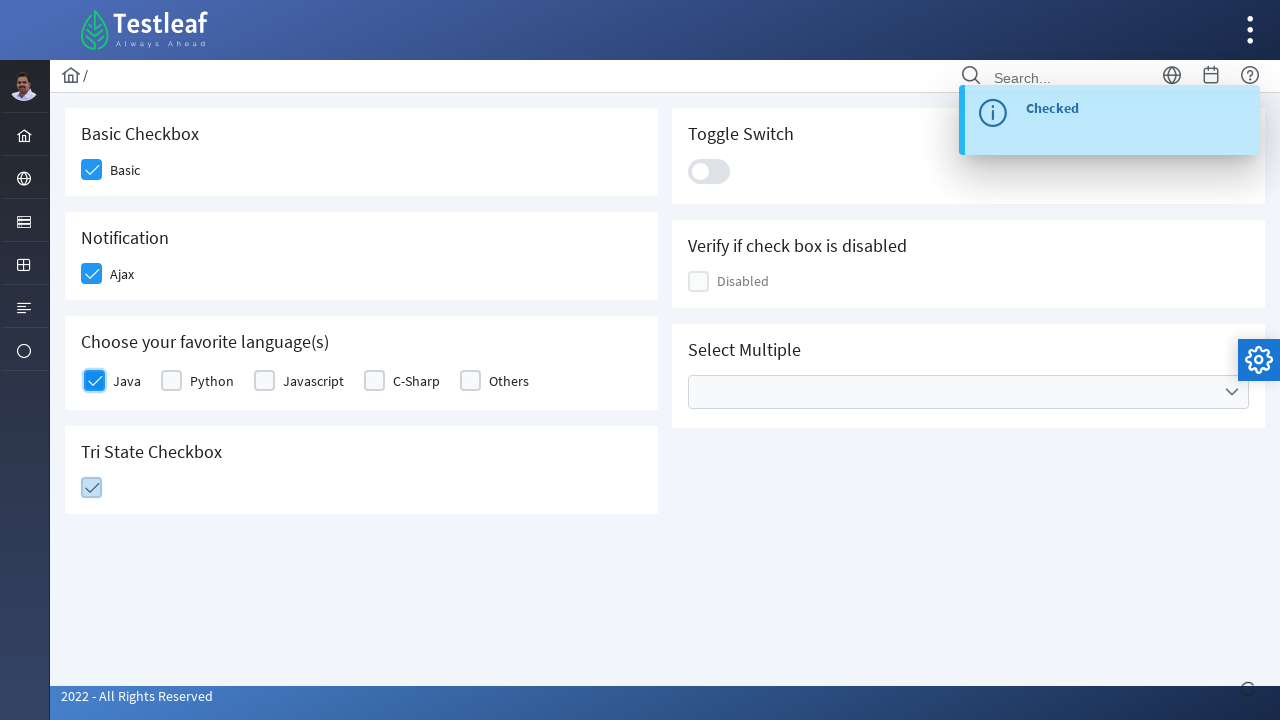

Clicked toggle switch at (709, 171) on (//div[@class='ui-toggleswitch ui-widget']//div)[2]
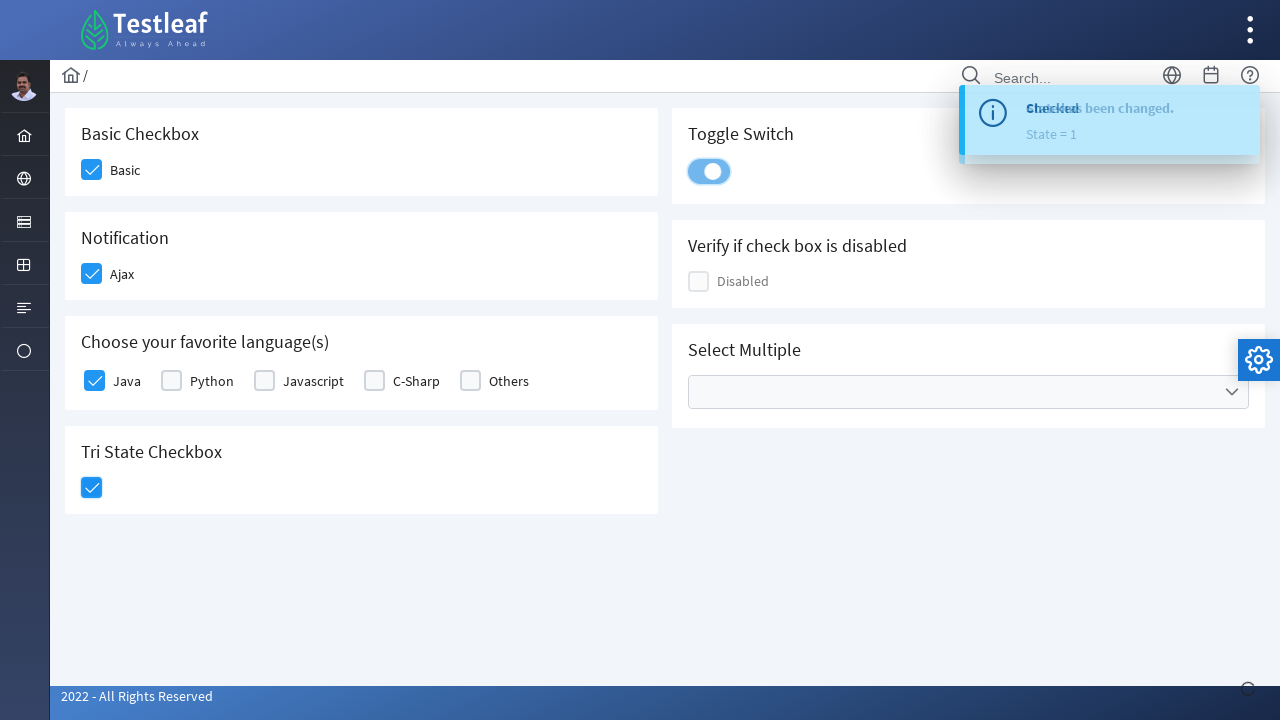

Checked if element is enabled: True
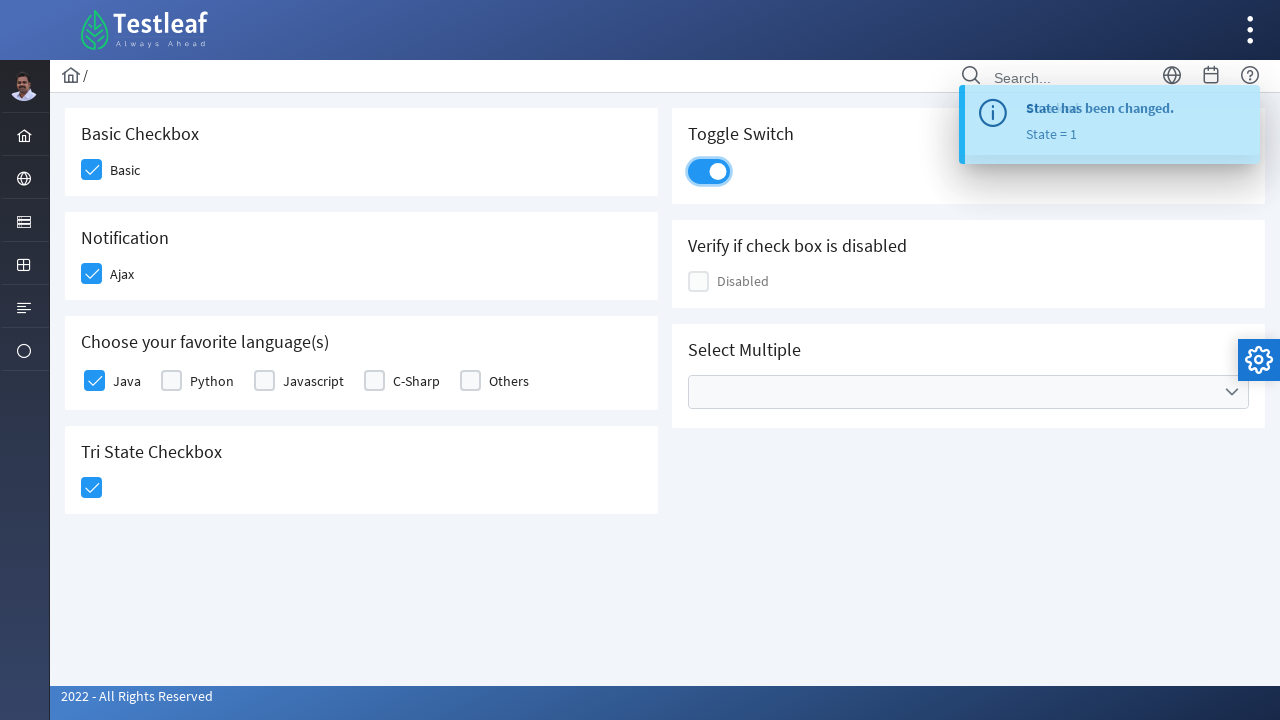

Clicked dropdown arrow to expand multi-select at (1232, 392) on xpath=//span[@class='ui-icon ui-icon-triangle-1-s']
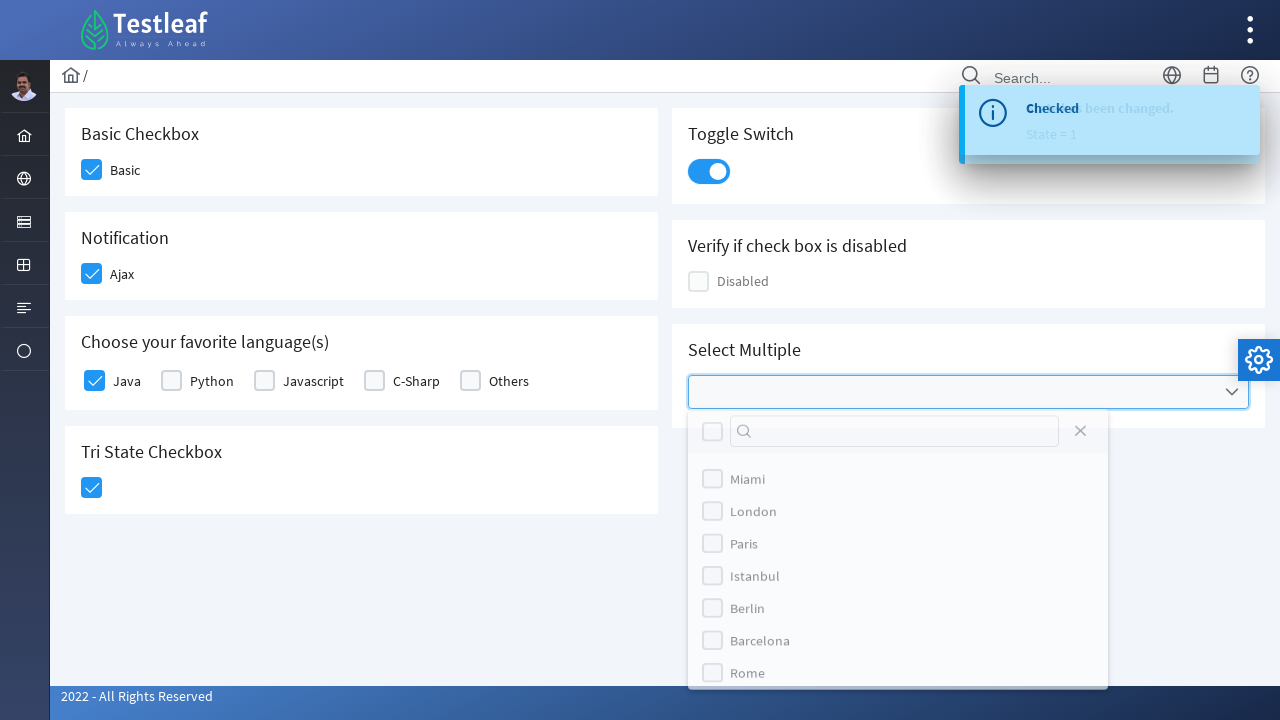

Selected first option in multi-select dropdown at (712, 554) on (//div[@class='ui-chkbox ui-widget'])[10]
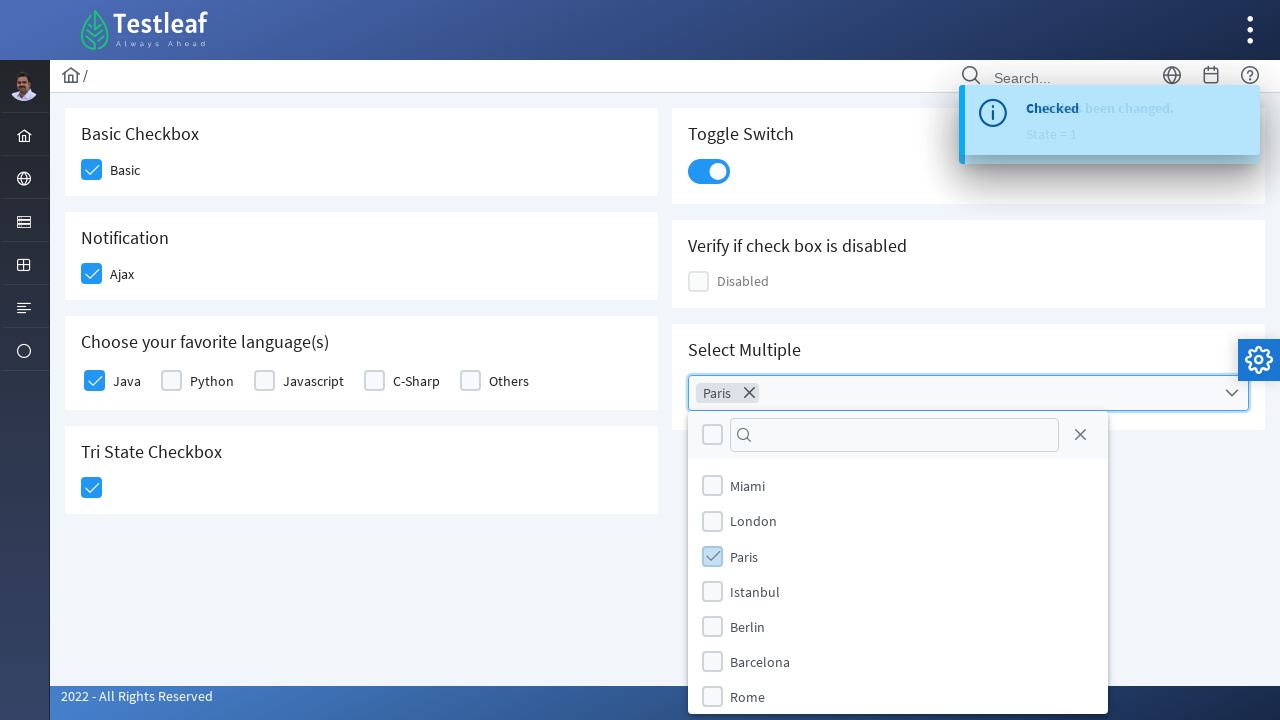

Selected second option in multi-select dropdown at (712, 626) on (//div[@class='ui-chkbox ui-widget'])[12]
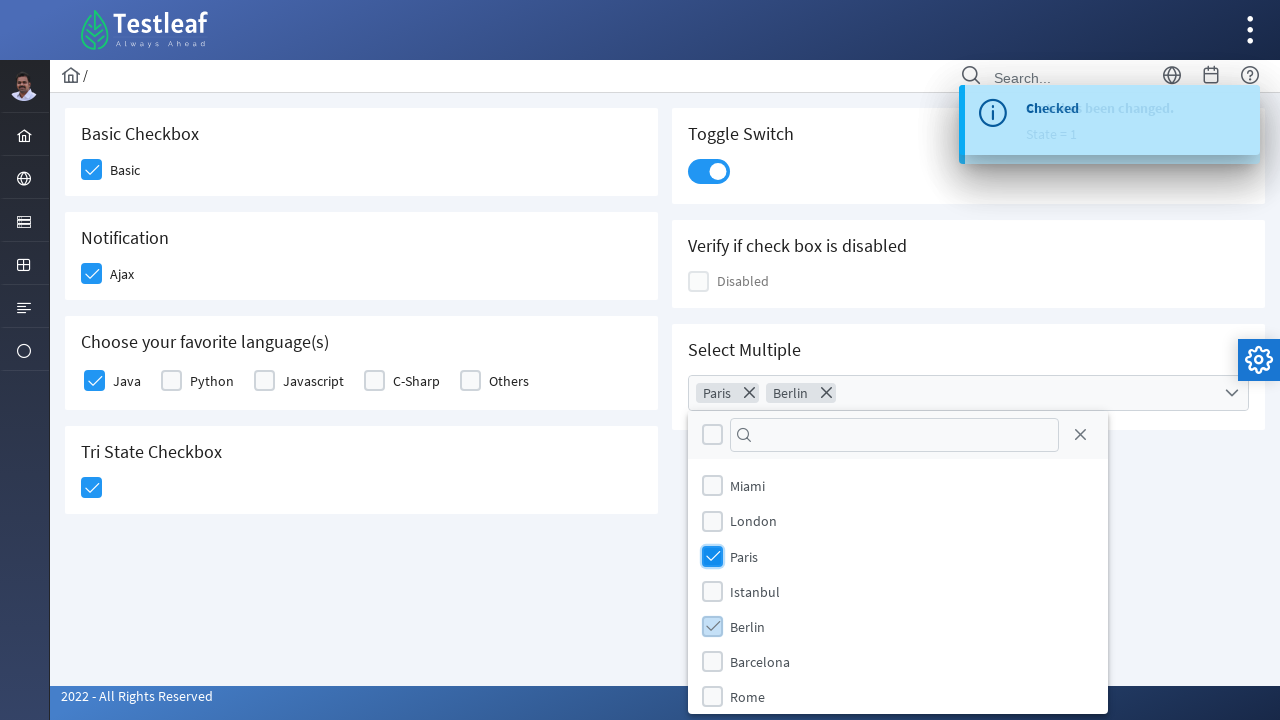

Waited 2 seconds for actions to complete
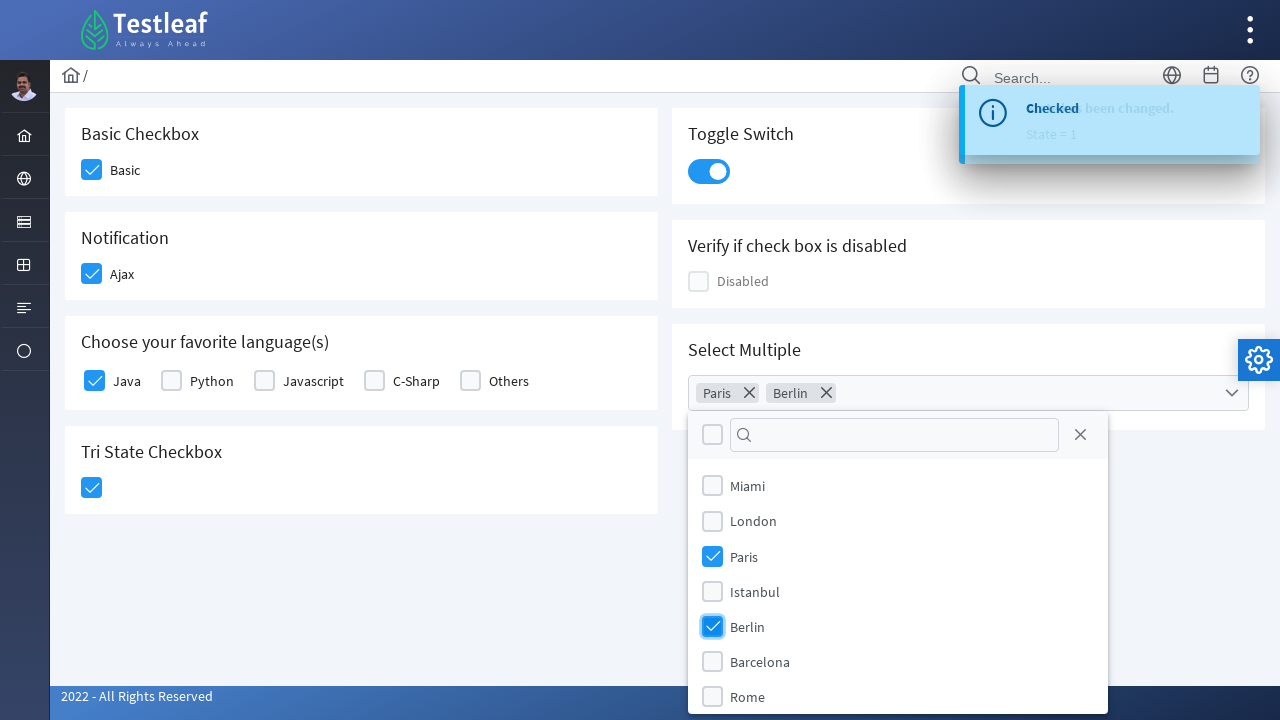

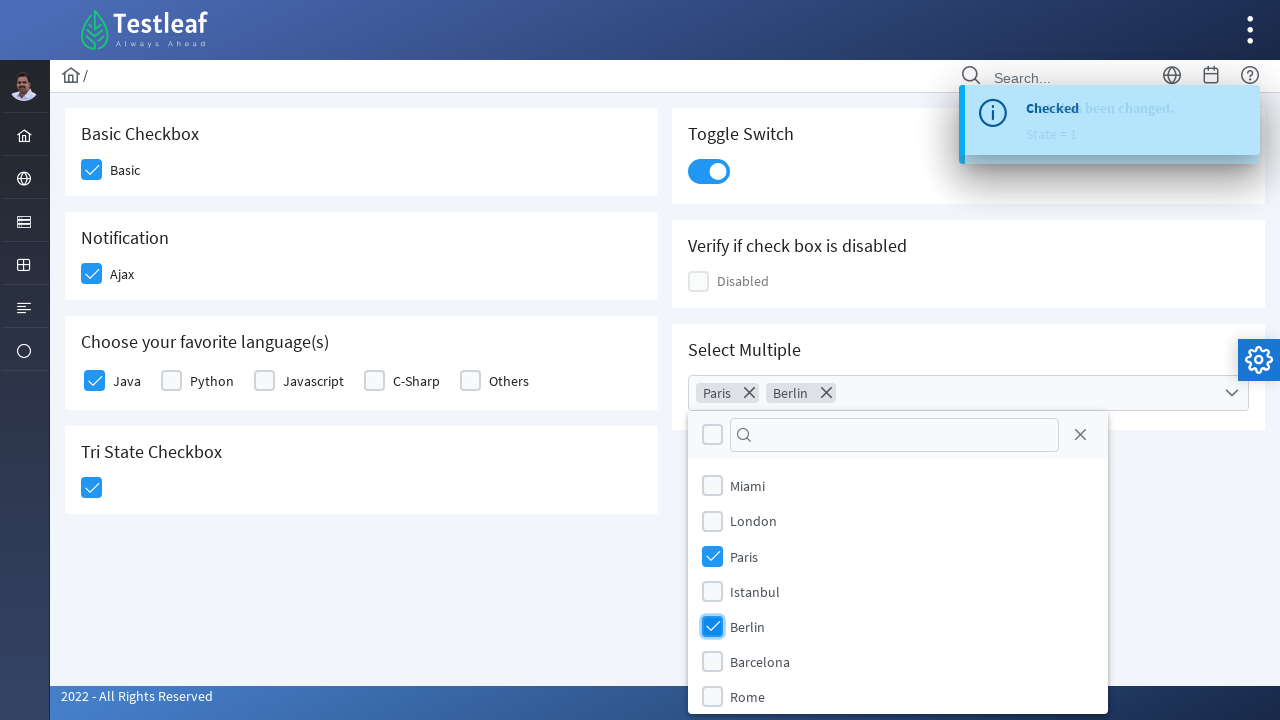